Tests the Challenging DOM page by navigating to it from the homepage, clicking a button, and interacting with a canvas element

Starting URL: https://the-internet.herokuapp.com/

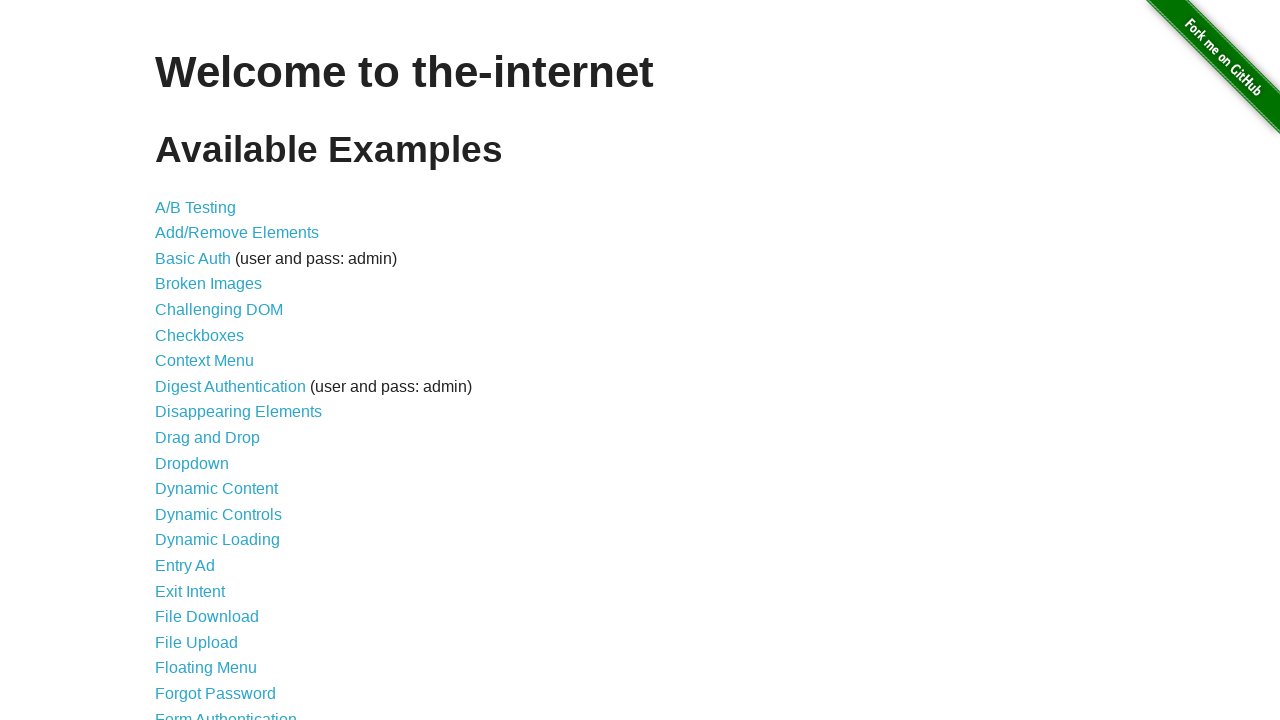

Clicked on the Challenging DOM link at (219, 310) on a[href='/challenging_dom']
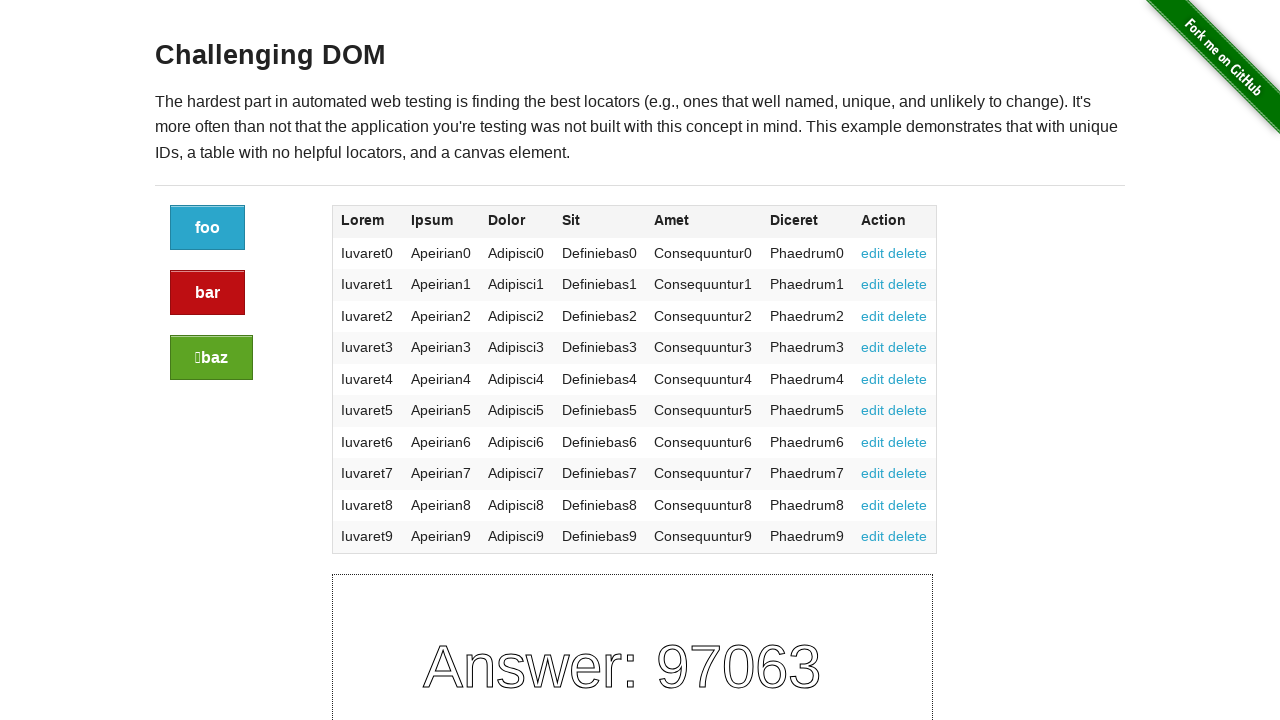

Waited for button element to load
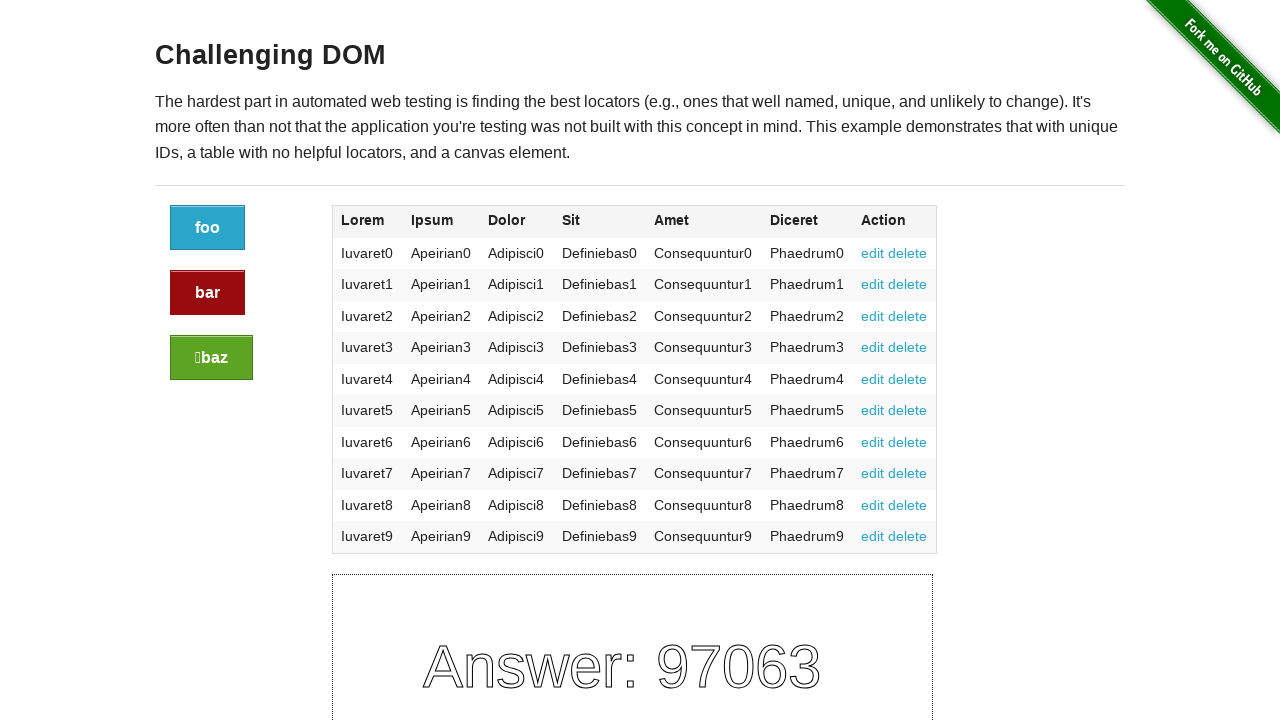

Clicked the button on Challenging DOM page at (208, 228) on a.button
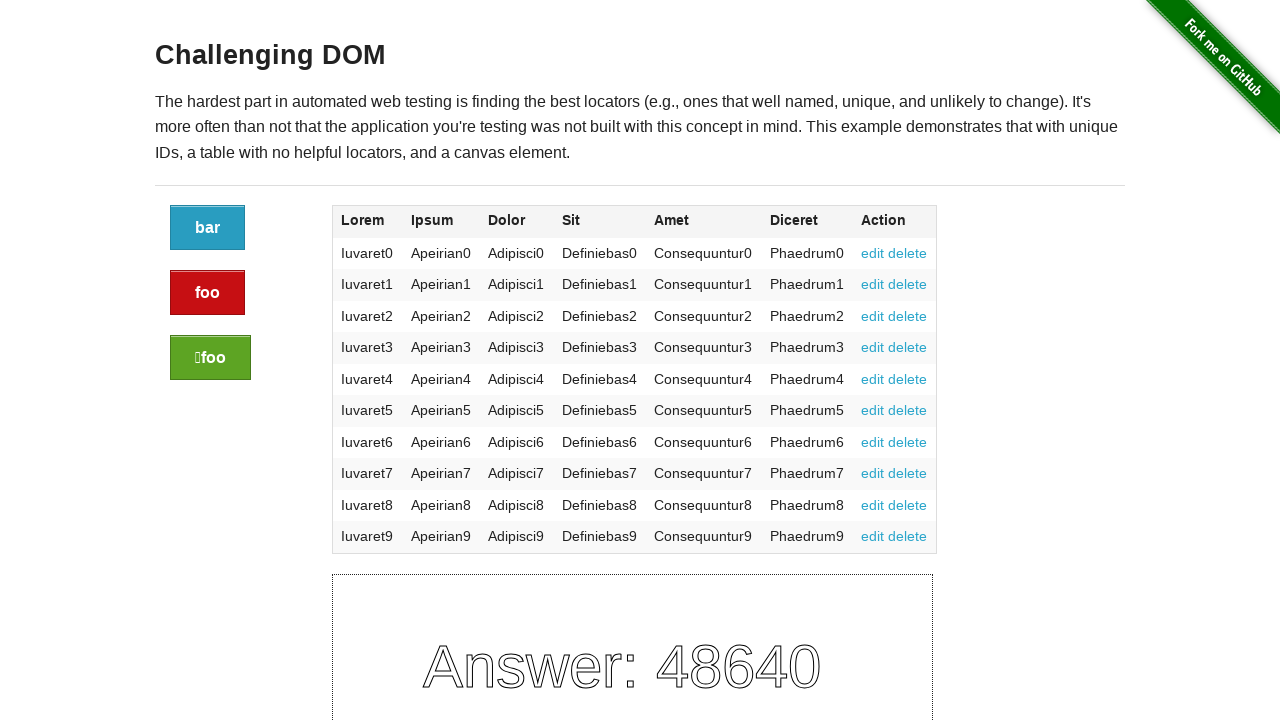

Waited for canvas element to be present
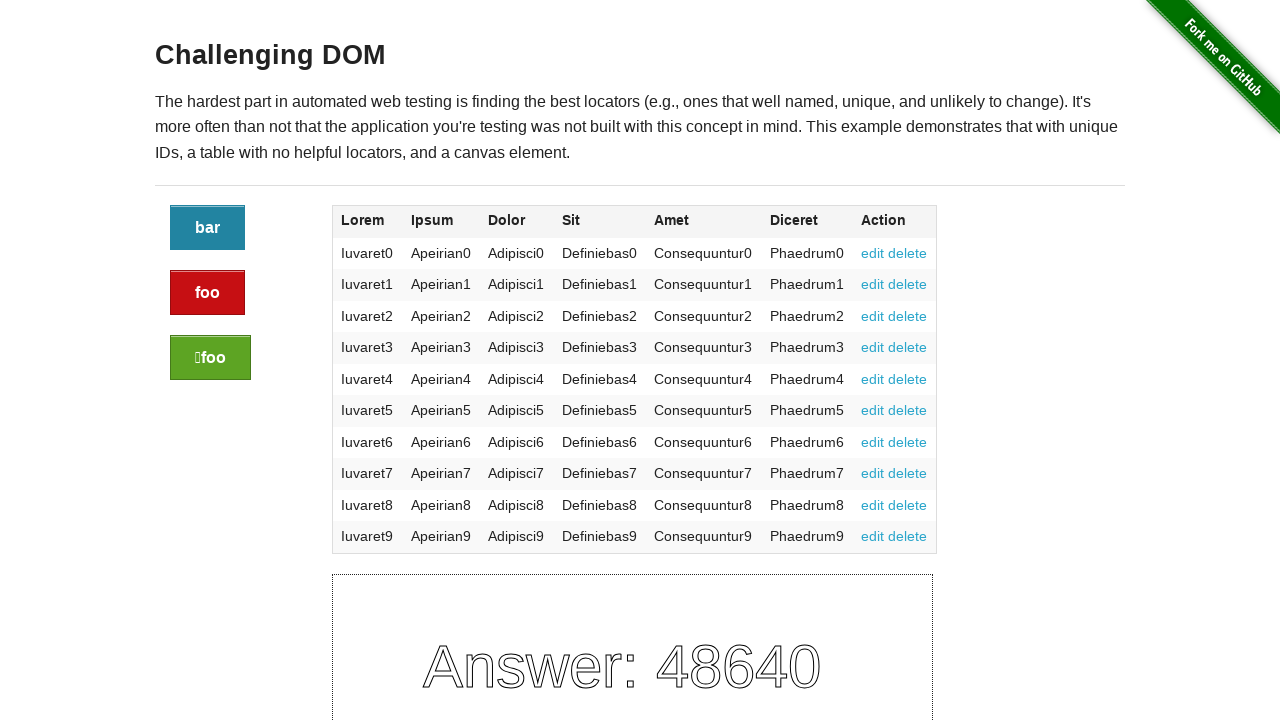

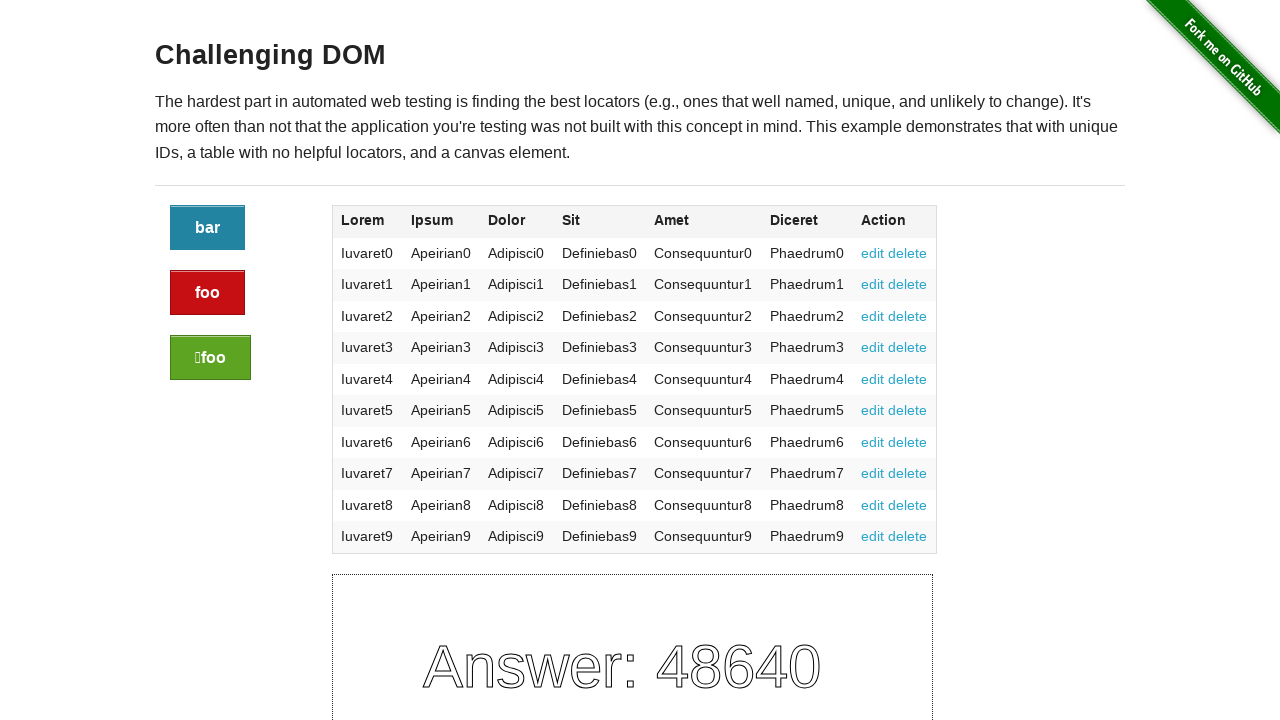